Navigates to the Time and Date world clock page and verifies that the world clock table with city information is displayed and accessible.

Starting URL: https://www.timeanddate.com/worldclock/

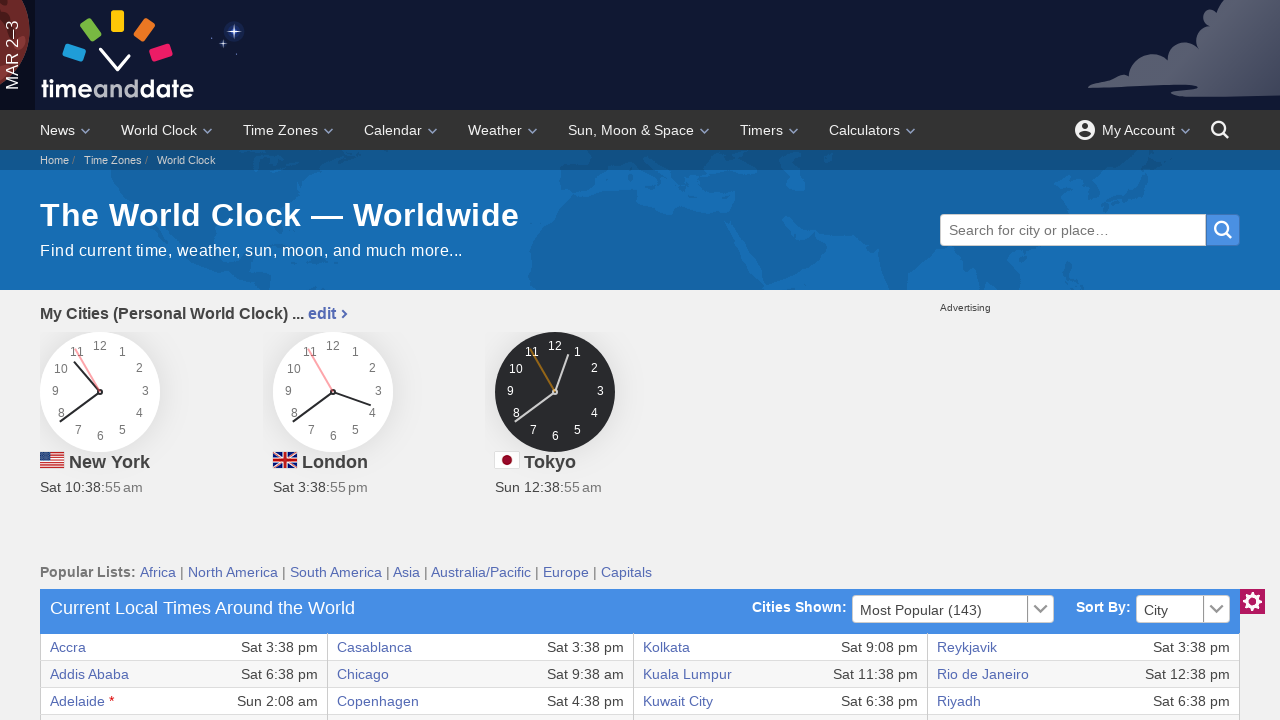

World clock section loaded
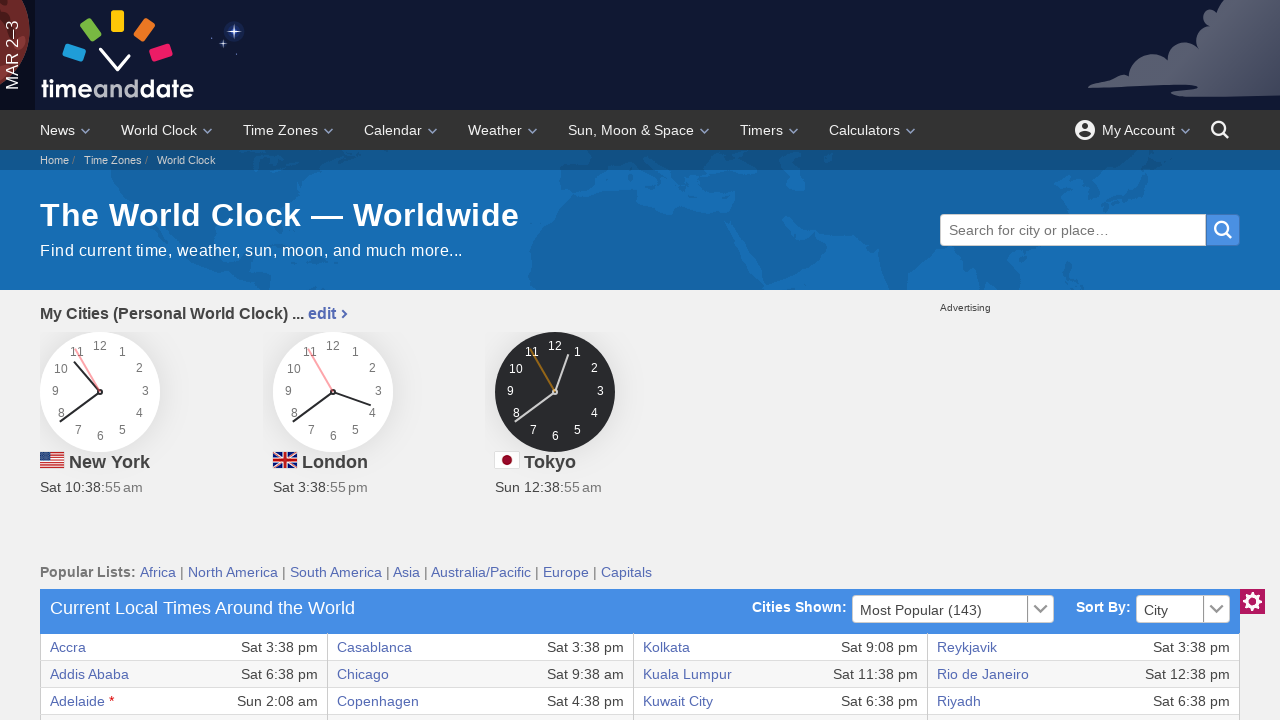

World clock table is visible
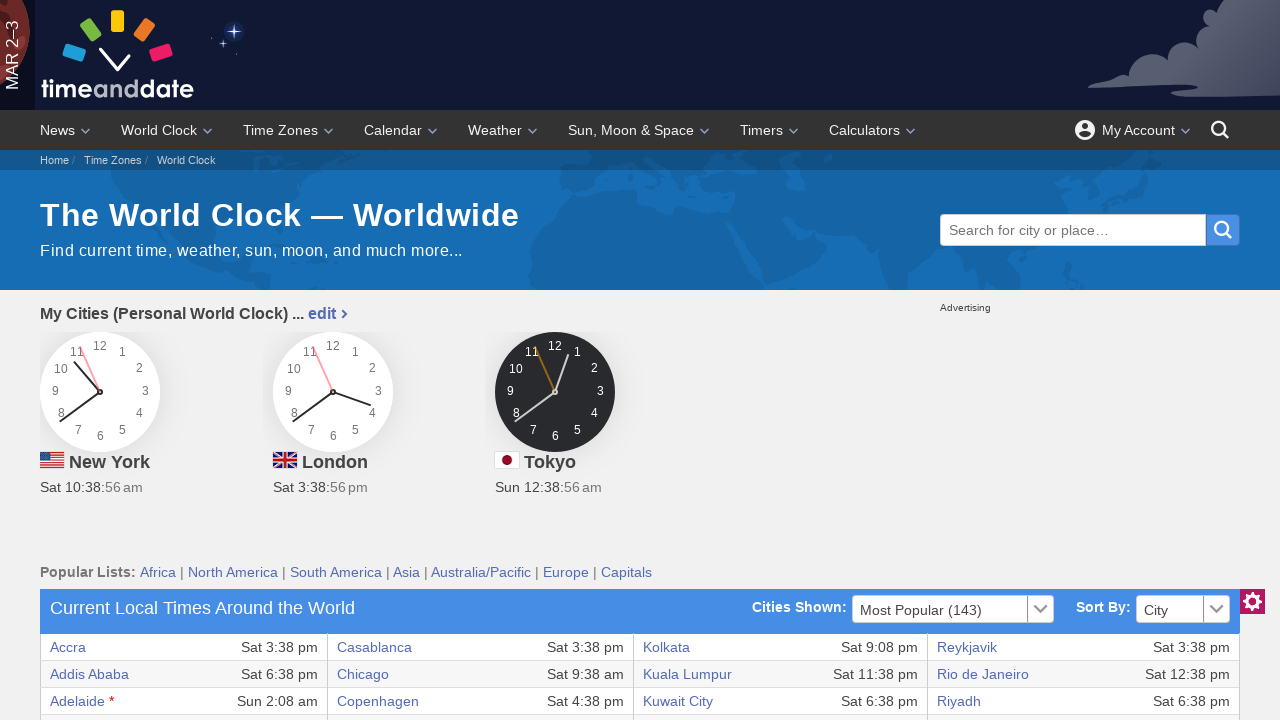

City links are present in the table
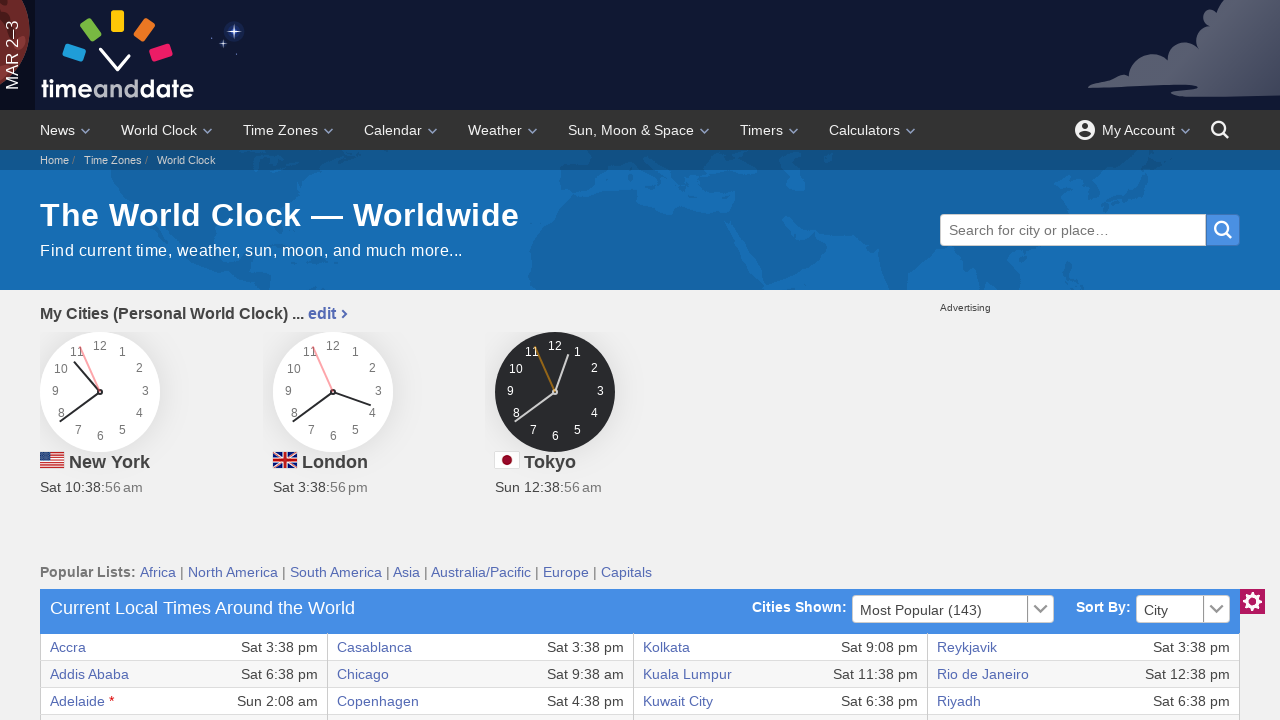

Clicked on the first city link at (68, 647) on table tbody tr td a >> nth=0
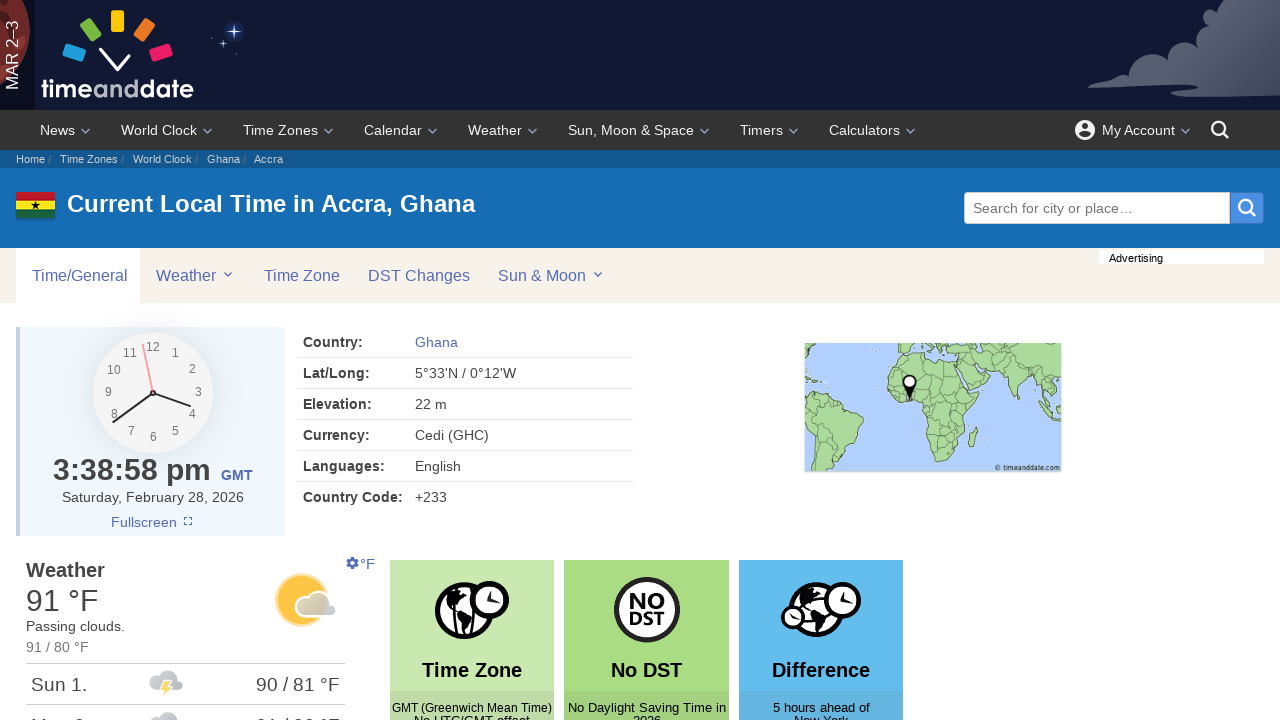

City time page loaded and DOM content rendered
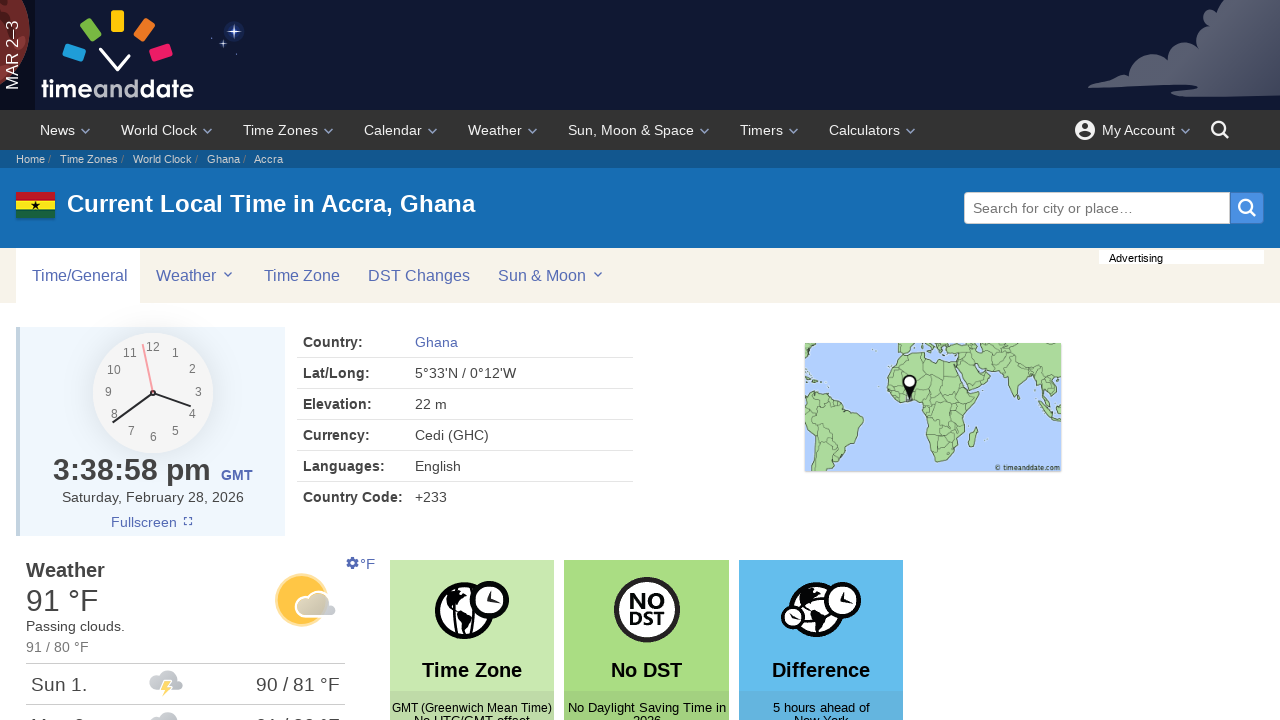

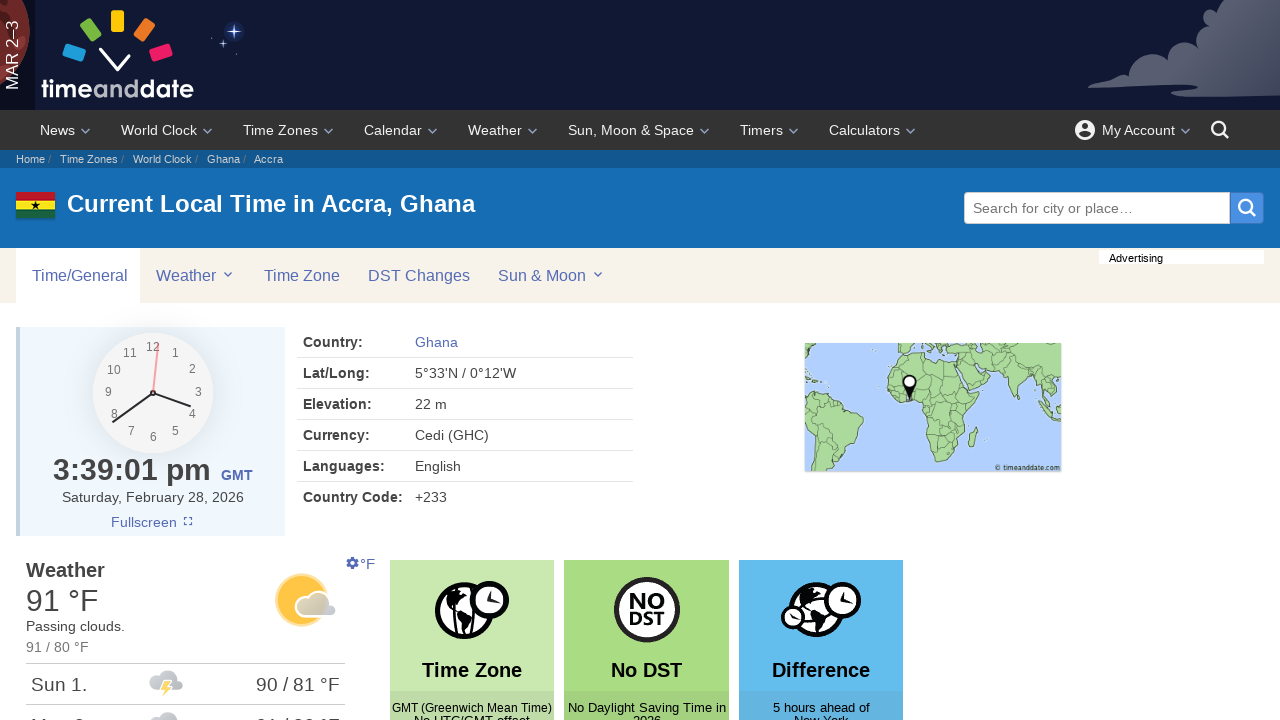